Tests page scrolling by scrolling down and up using JavaScript

Starting URL: https://rahulshettyacademy.com/AutomationPractice/

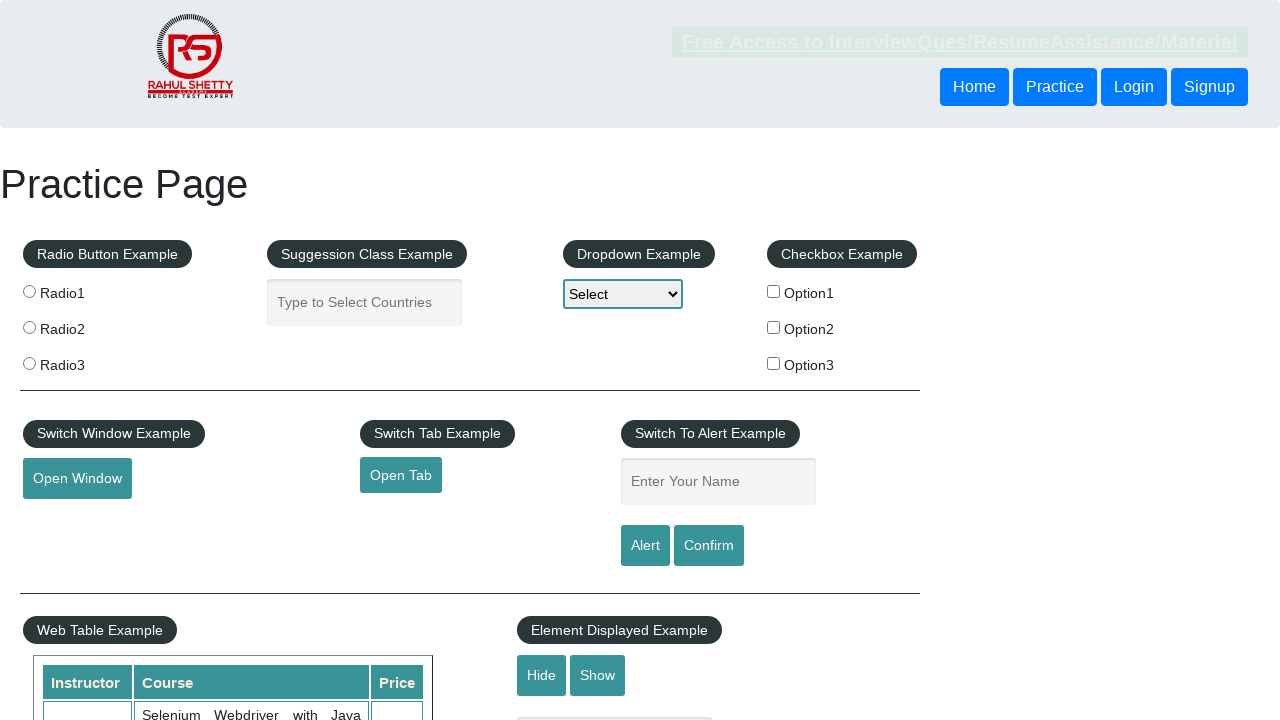

Scrolled down the page by 900 pixels using JavaScript
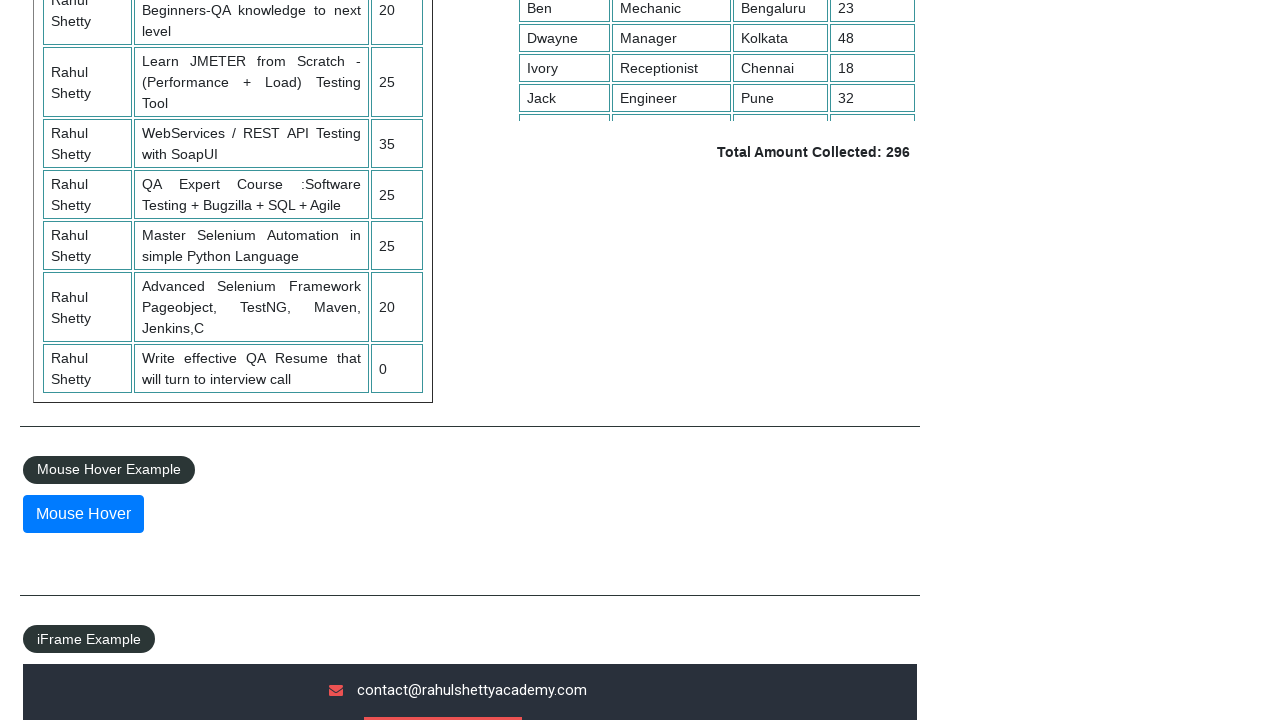

Scrolled up the page by 700 pixels using JavaScript
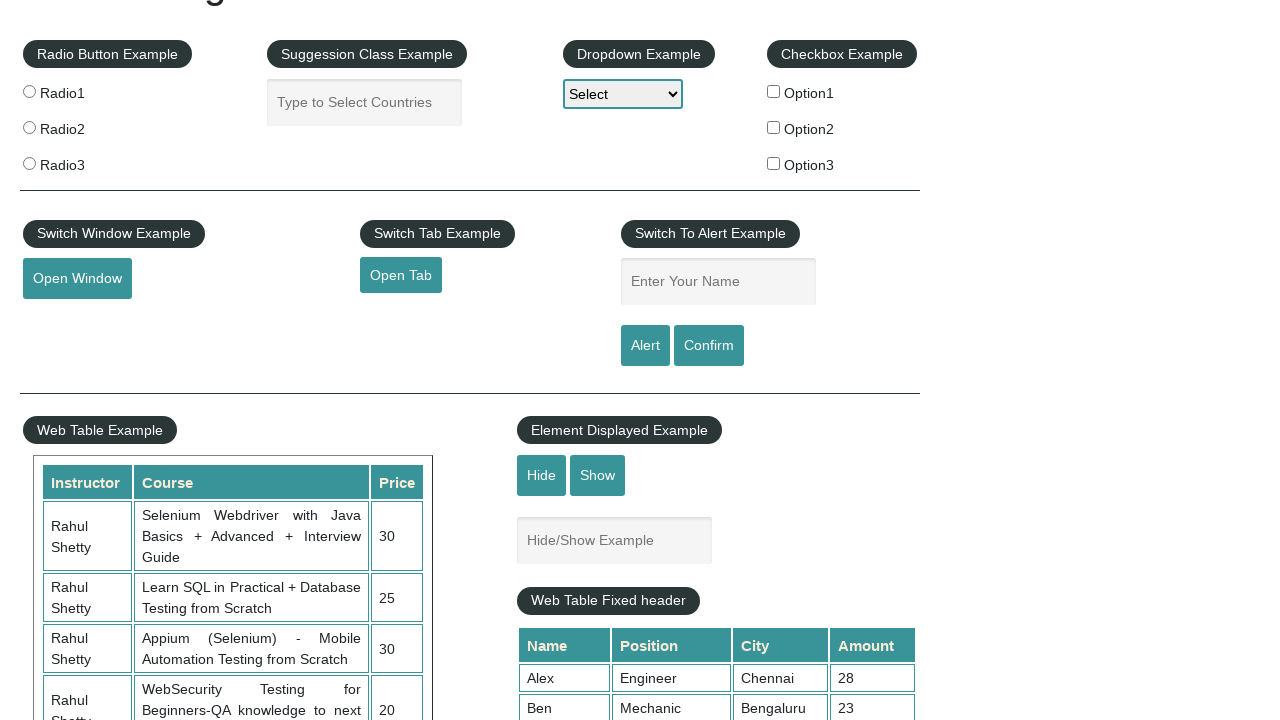

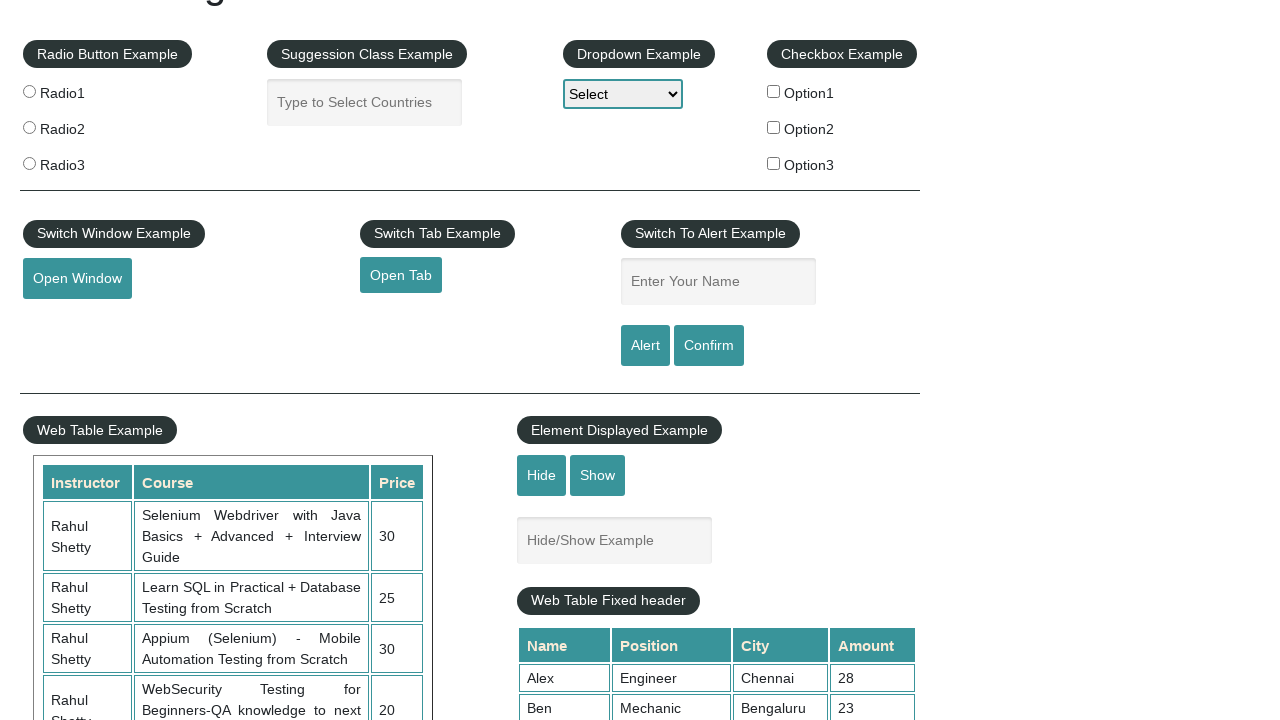